Tests the registration form functionality on a QA practice website by filling in user details (name, country, account type, email, password) and submitting the form.

Starting URL: https://practice.qabrains.com/registration

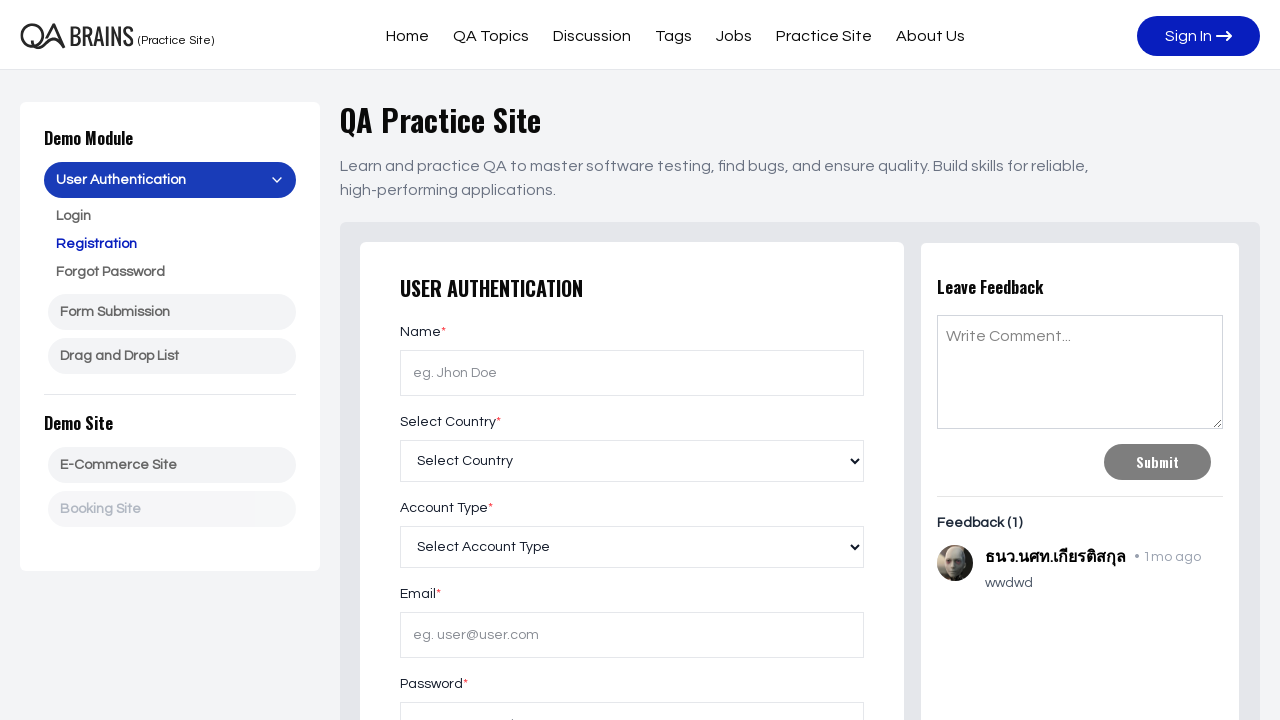

Name field appeared on the page
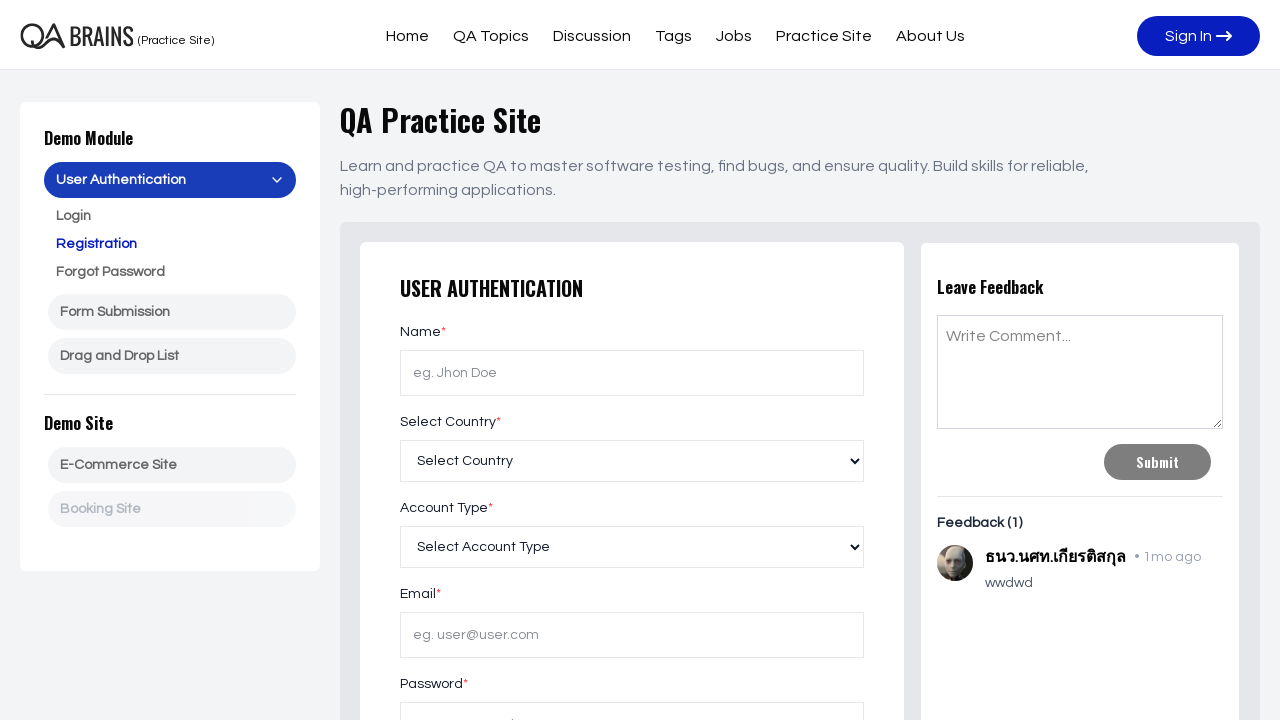

Filled name field with 'Marcus Chen Thompson' on #name
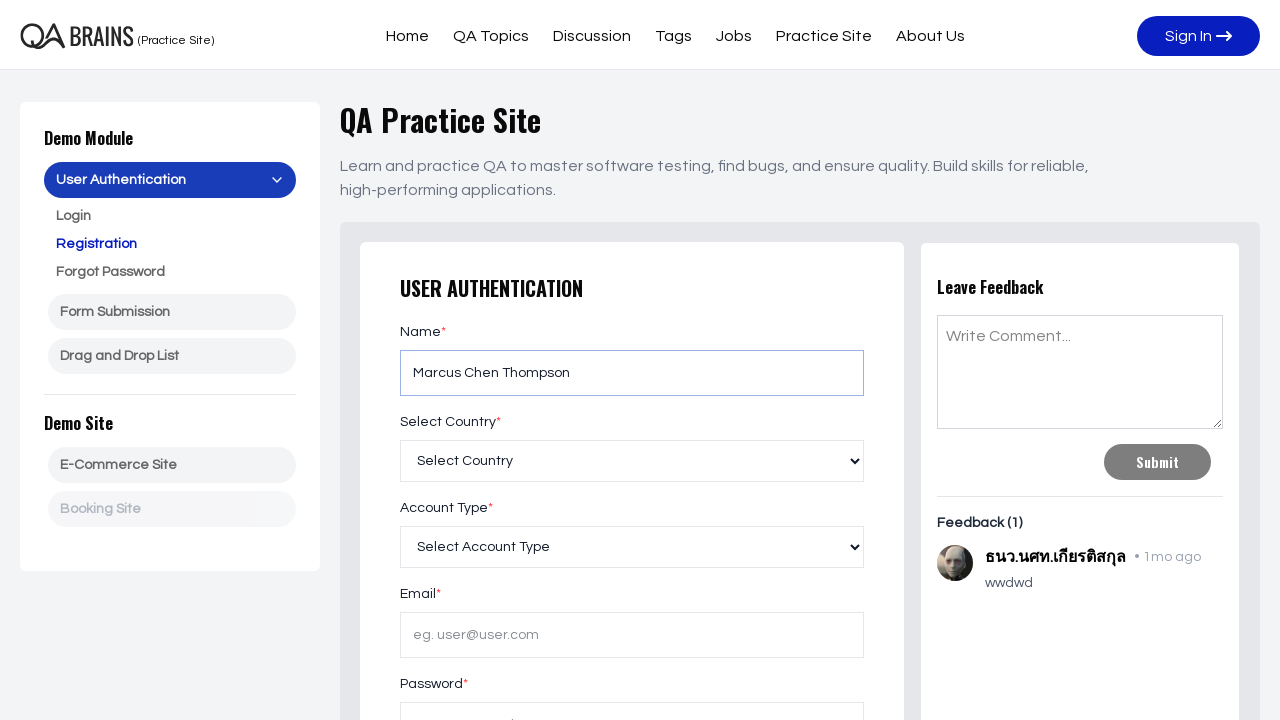

Country dropdown became available
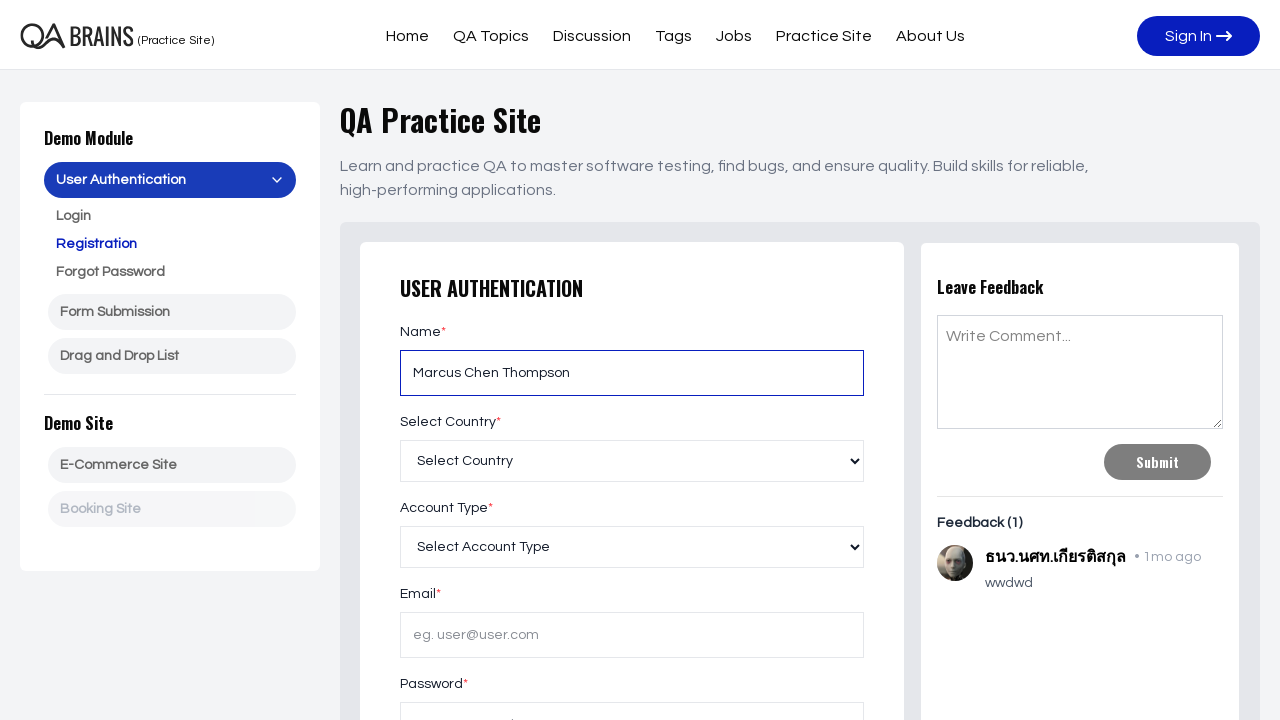

Selected 'Bangladesh' from country dropdown on #country
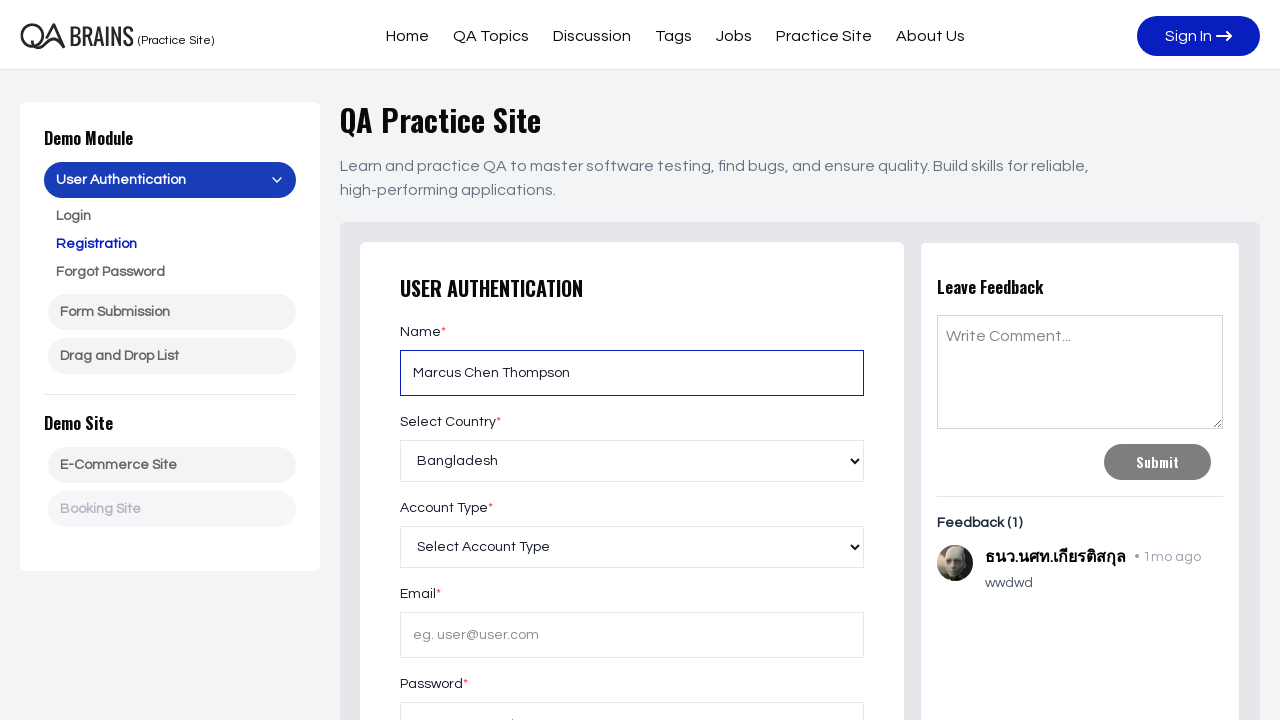

Account type dropdown became available
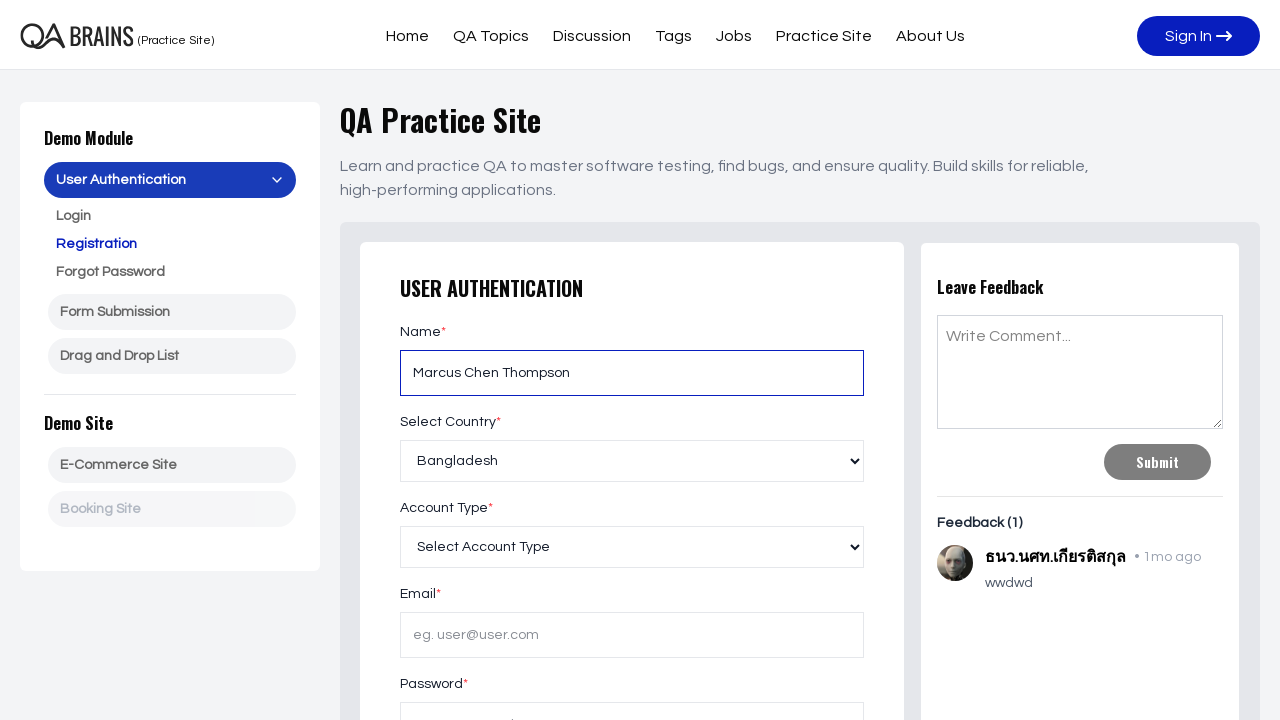

Selected 'Engineer' from account type dropdown on #account
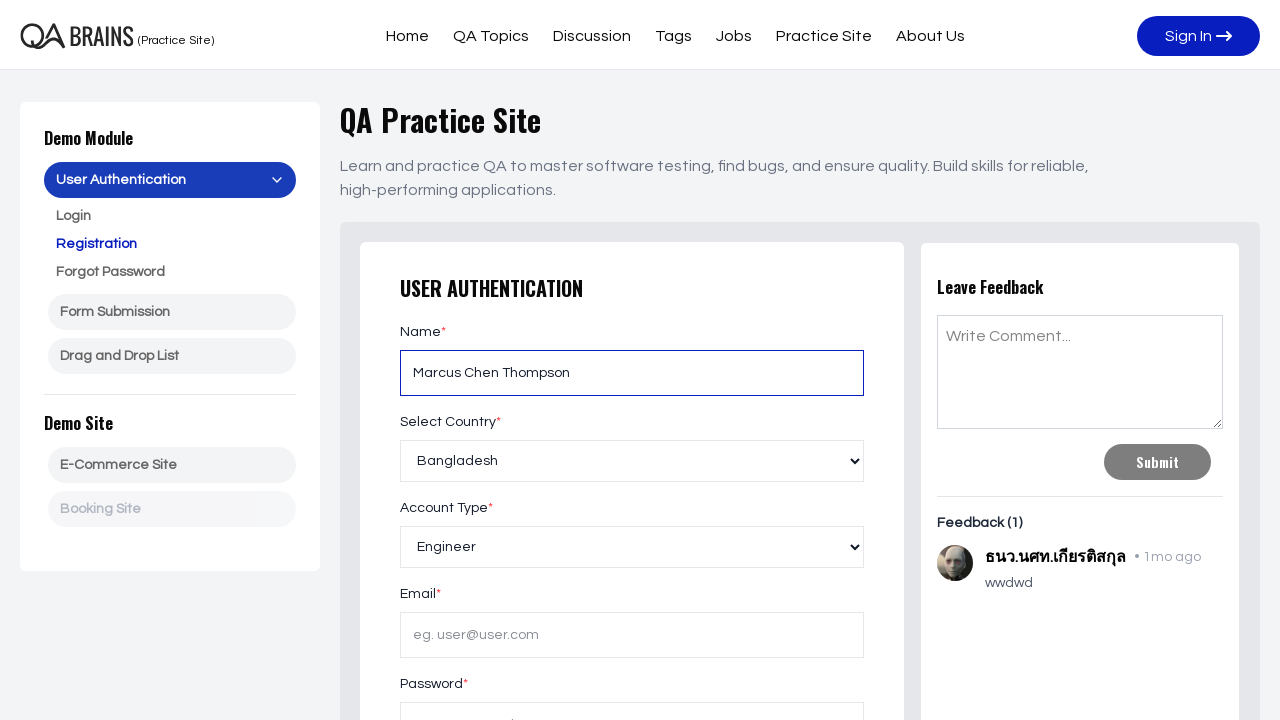

Email field became available
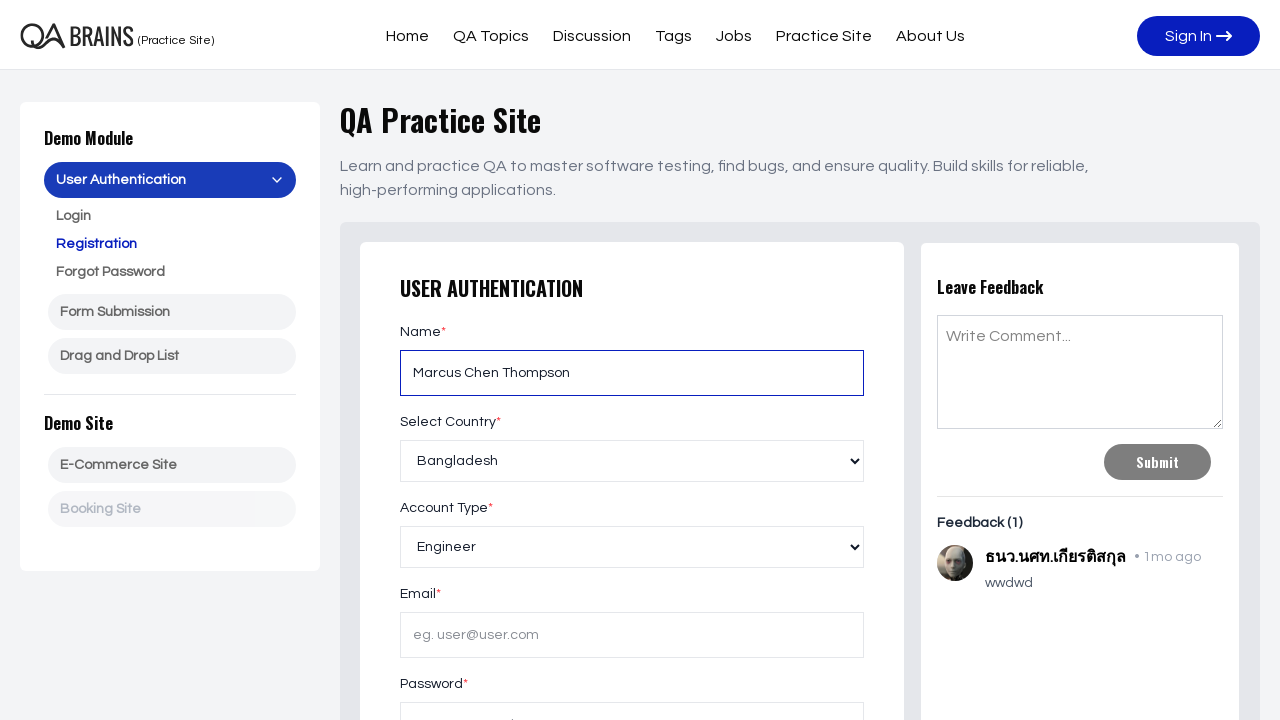

Filled email field with 'marcus.chen.test@example.com' on #email
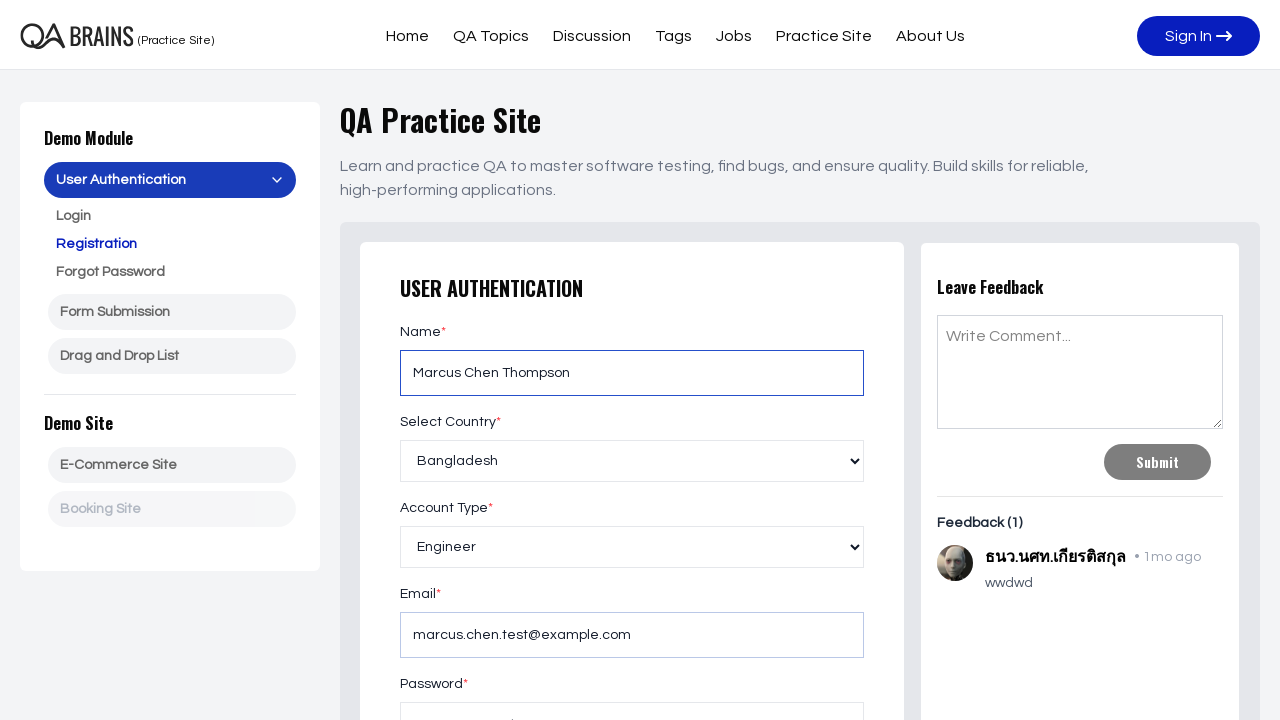

Password field became available
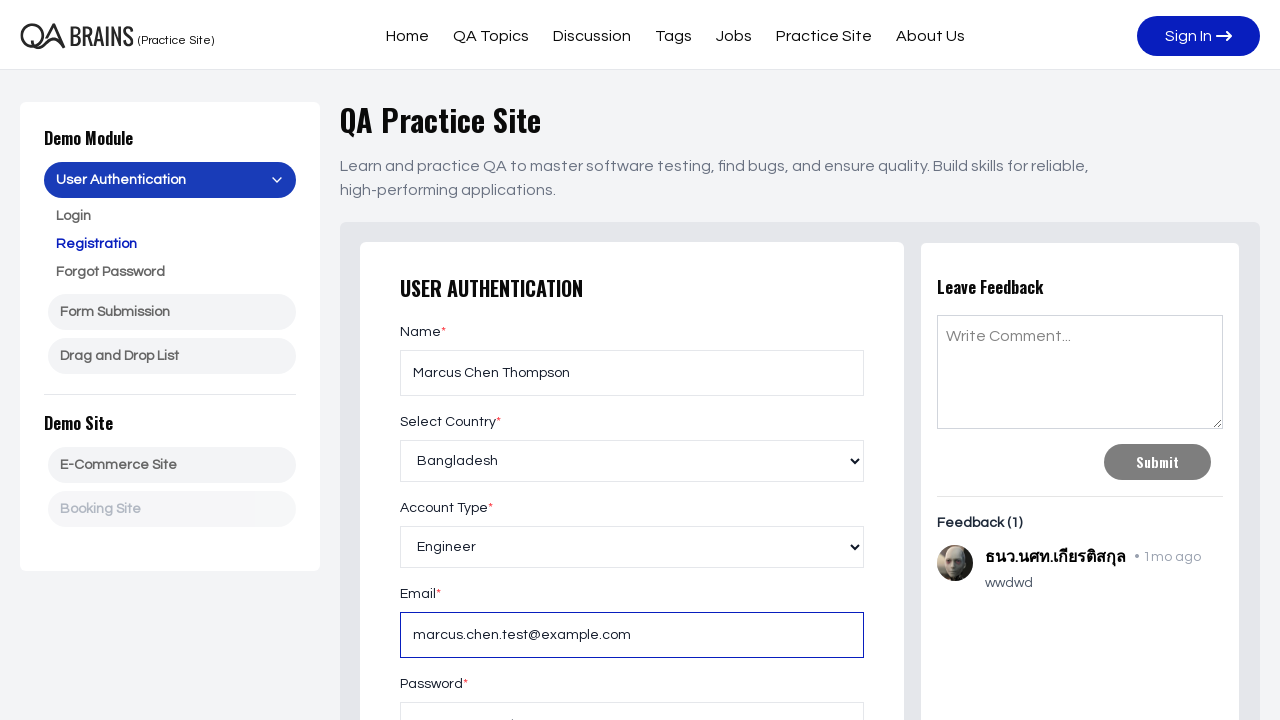

Filled password field with secure password on #password
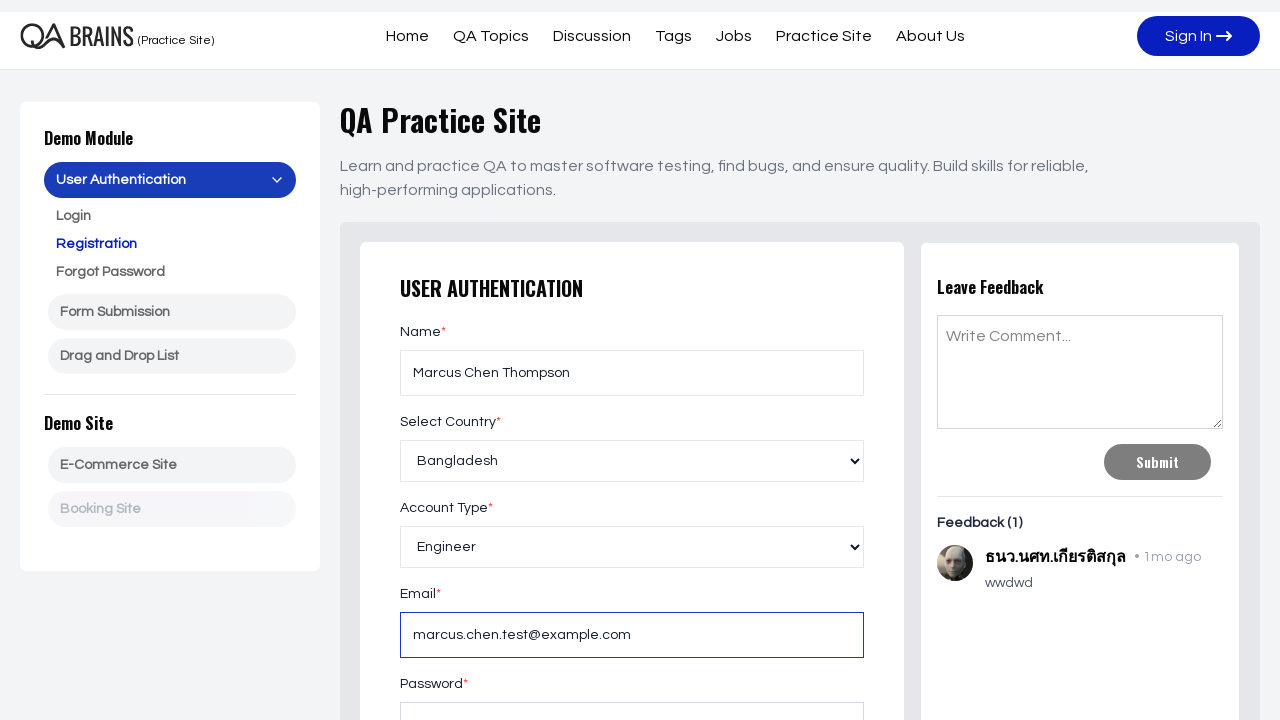

Confirm password field became available
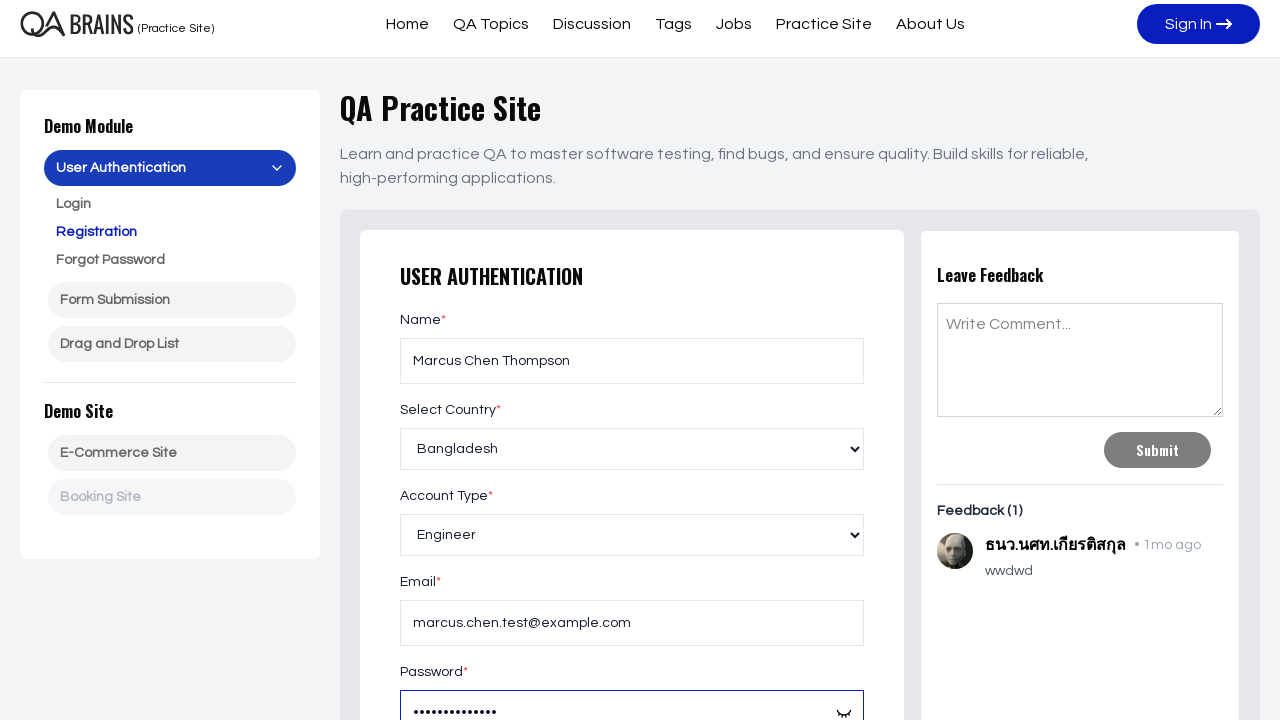

Filled confirm password field with matching password on #confirm_password
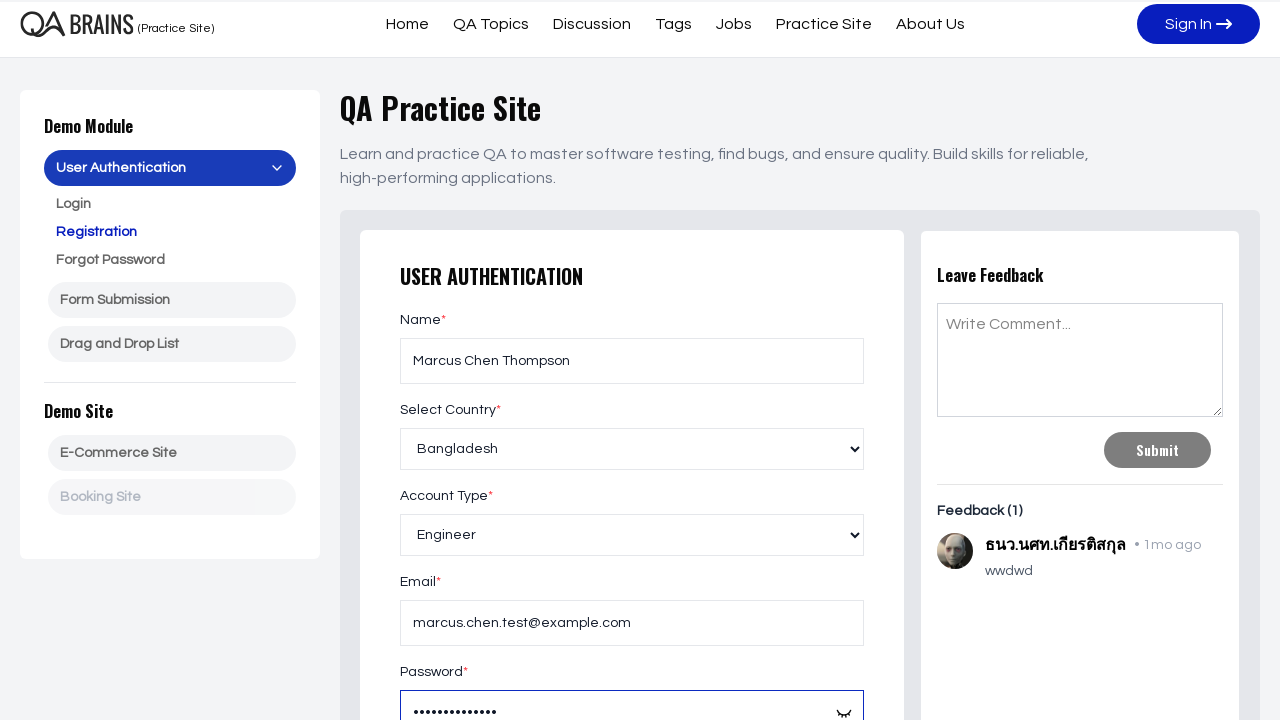

Signup button became available
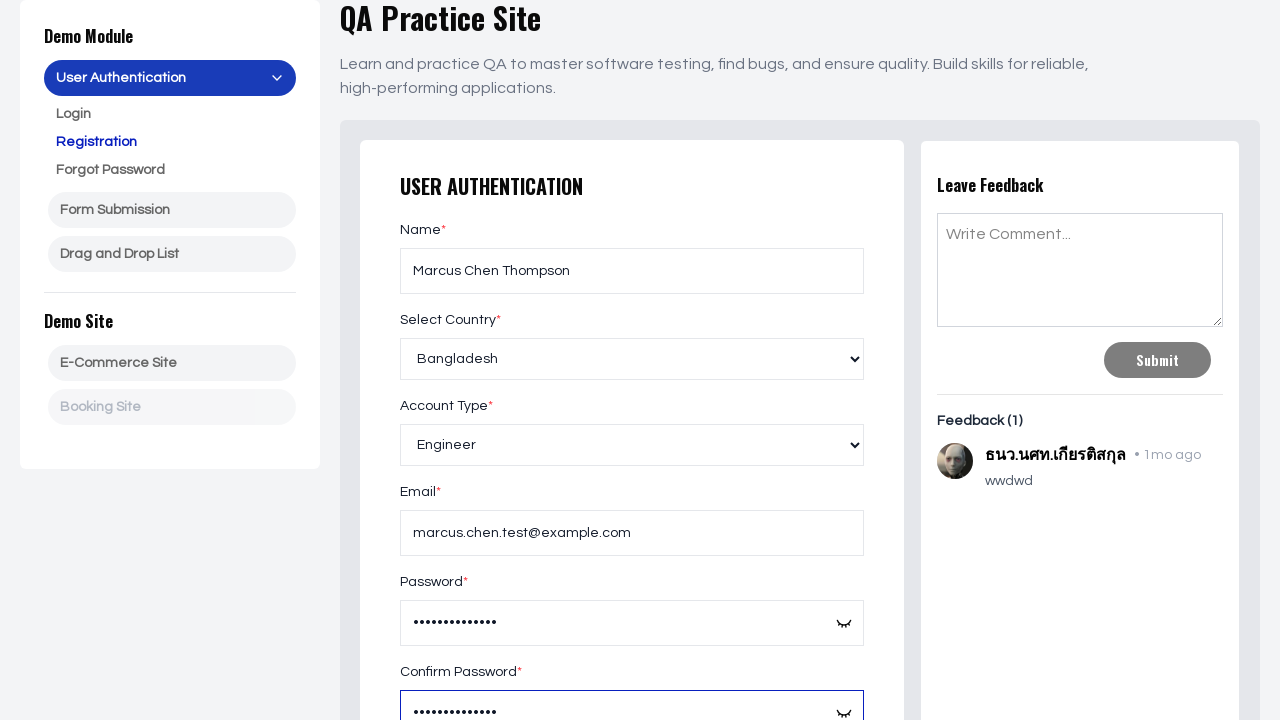

Clicked the signup button to submit registration form at (632, 360) on button.btn-submit
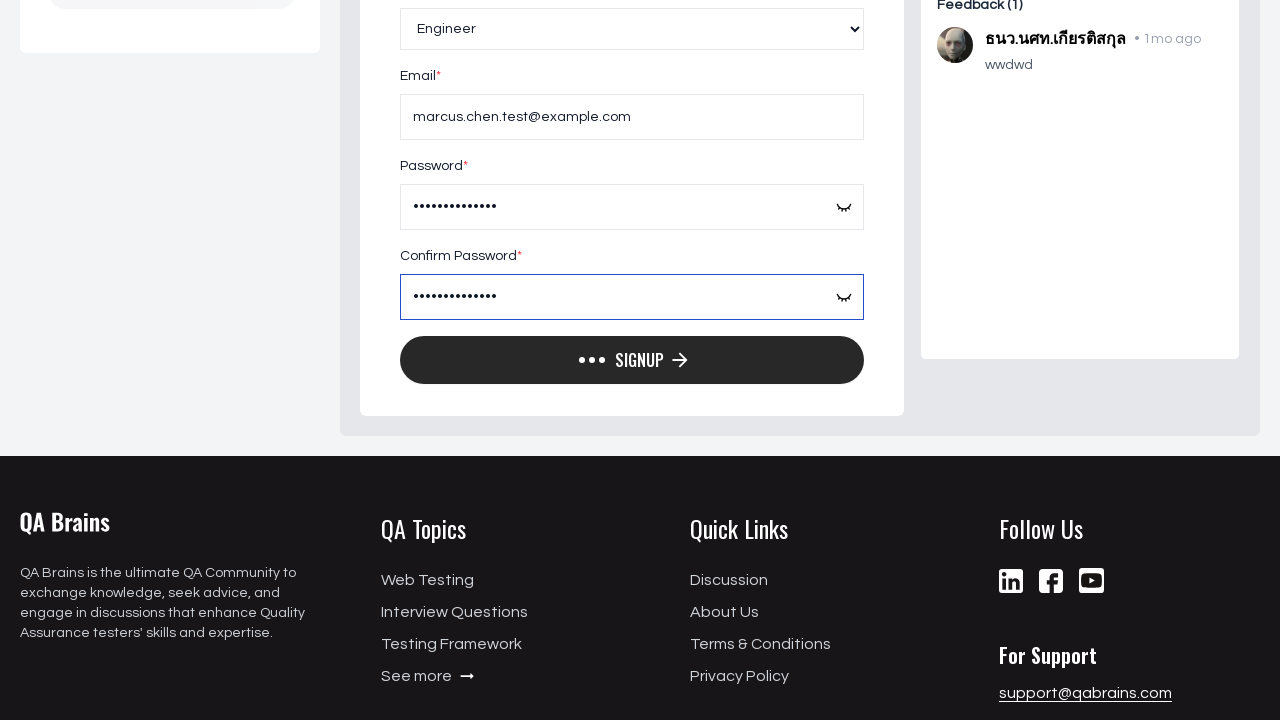

Waited 3 seconds for registration to complete
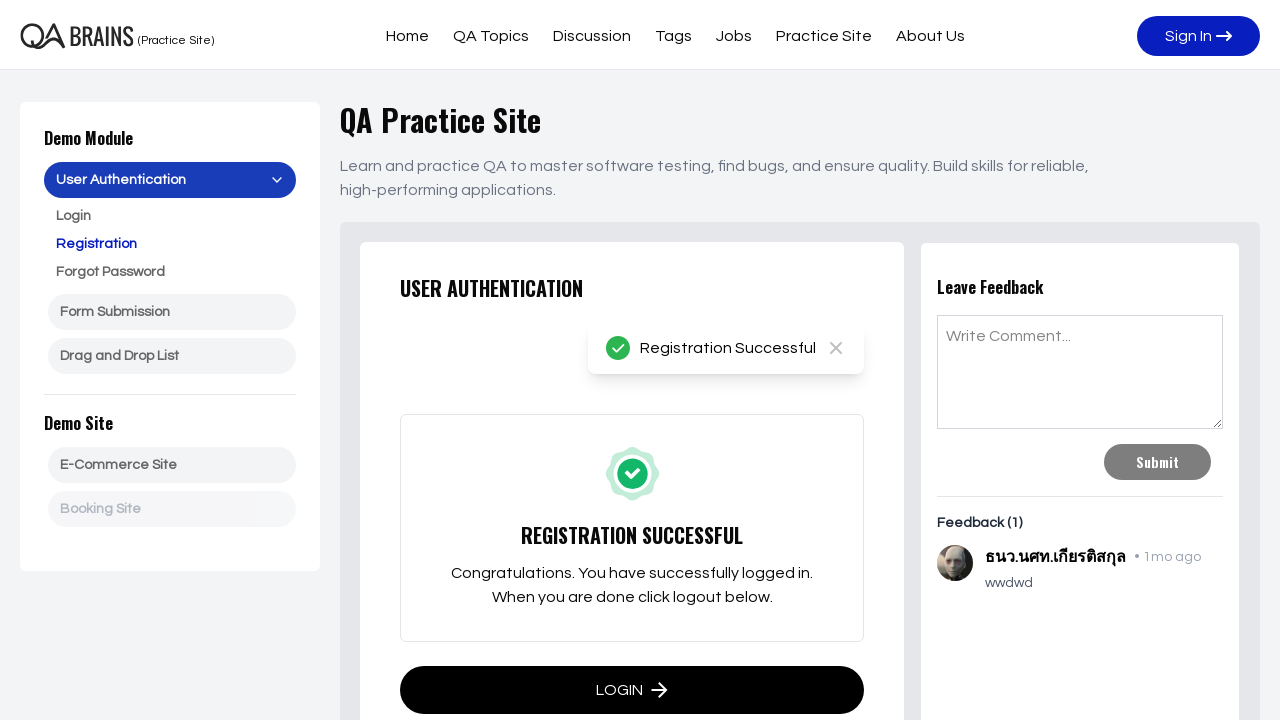

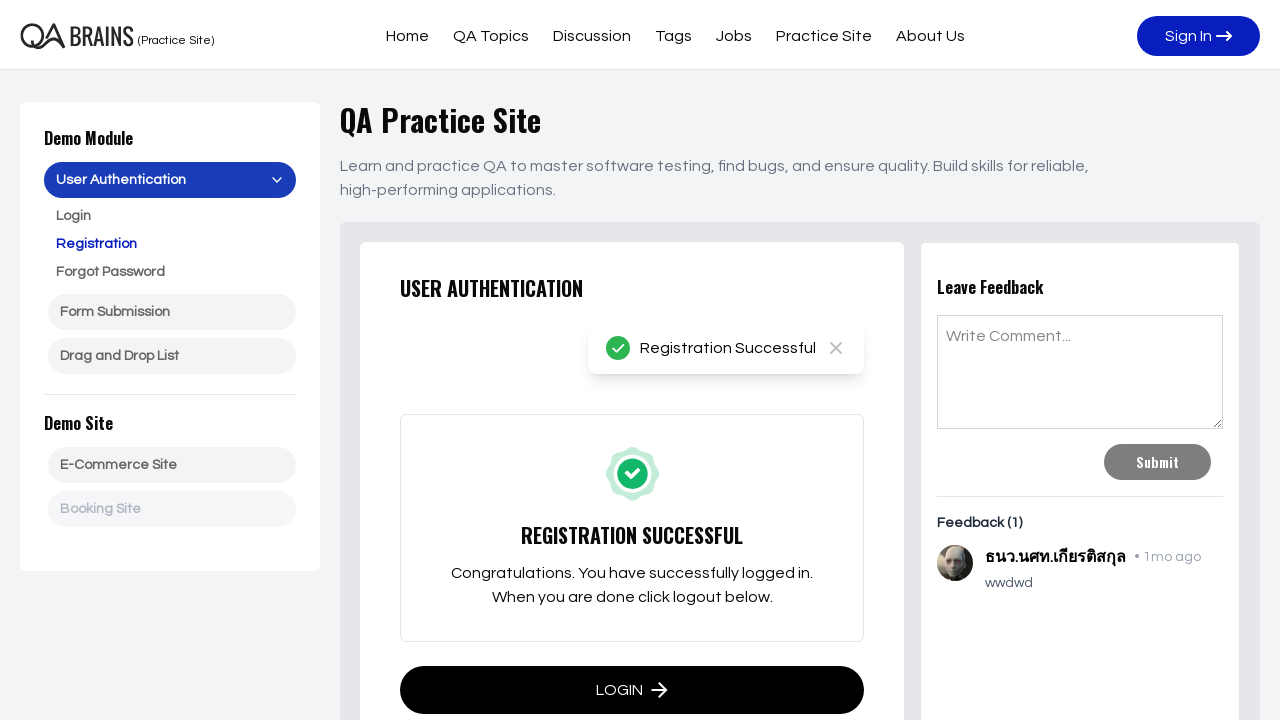